Tests search functionality on Labirint.ru website by entering a search term and submitting the search form

Starting URL: https://www.labirint.ru

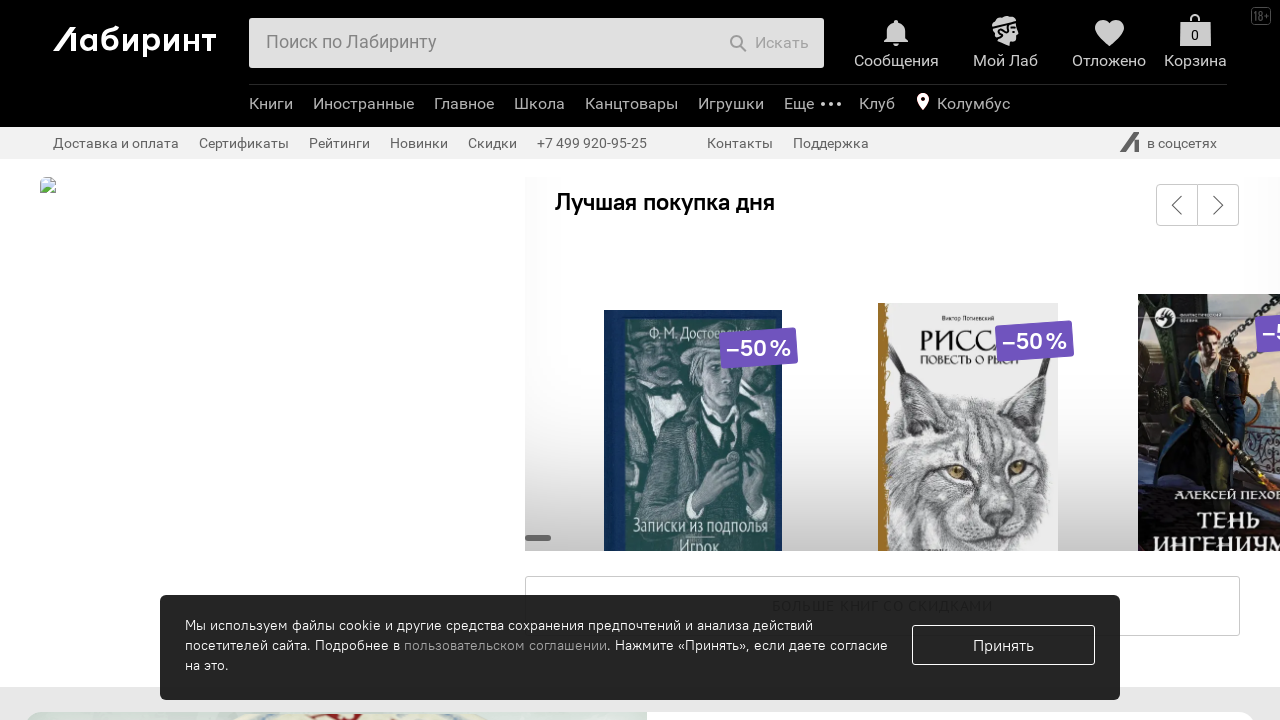

Filled search field with 'Python programming' on #search-field
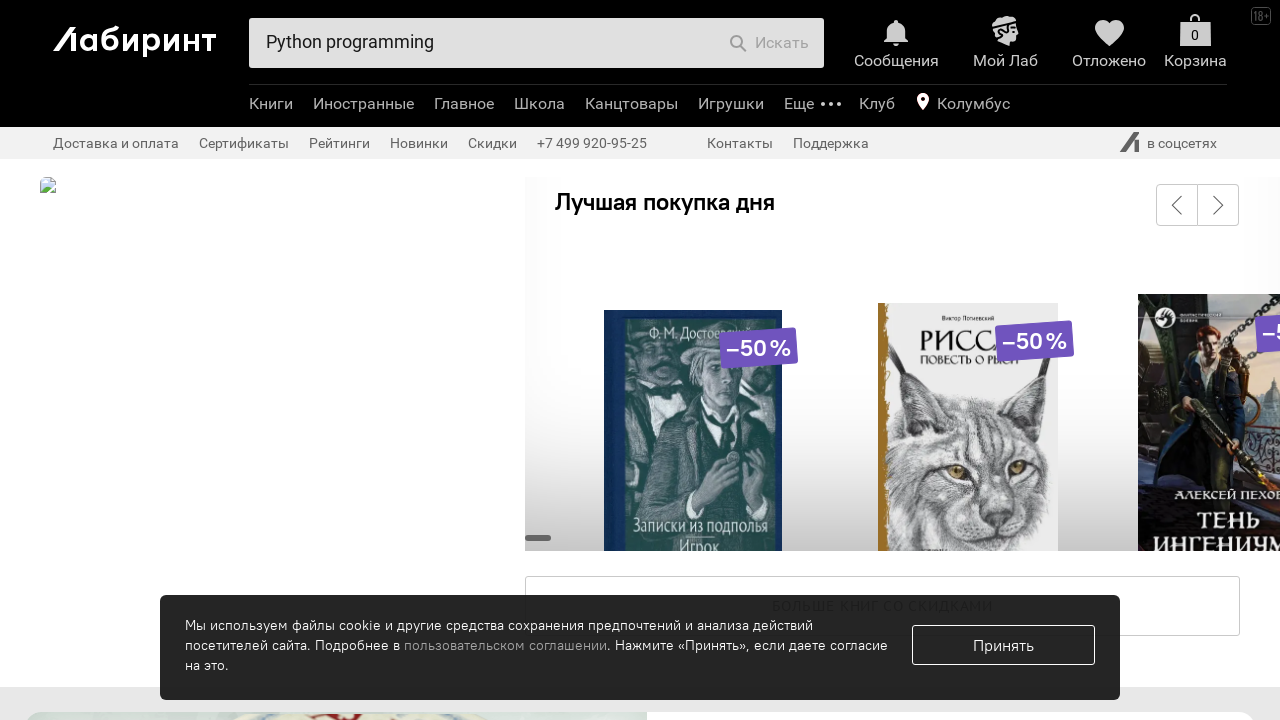

Clicked submit button to perform search at (769, 43) on button[type='submit']
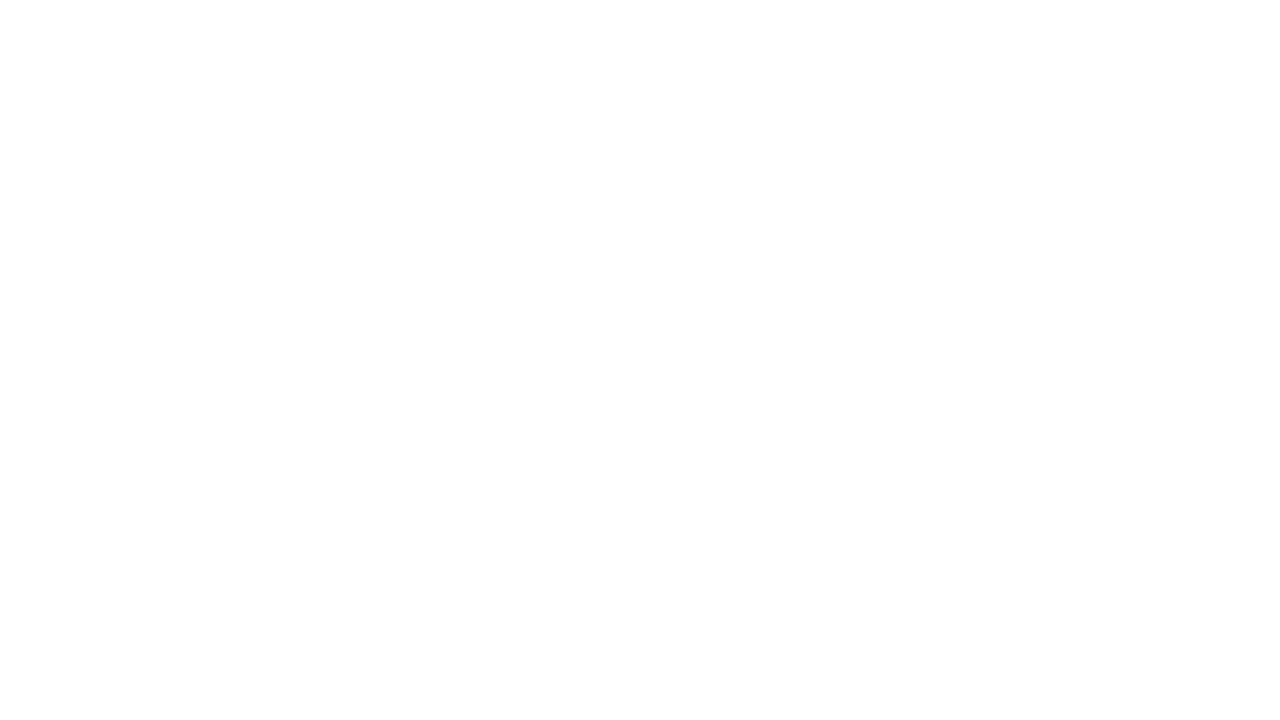

Search results page loaded (networkidle state reached)
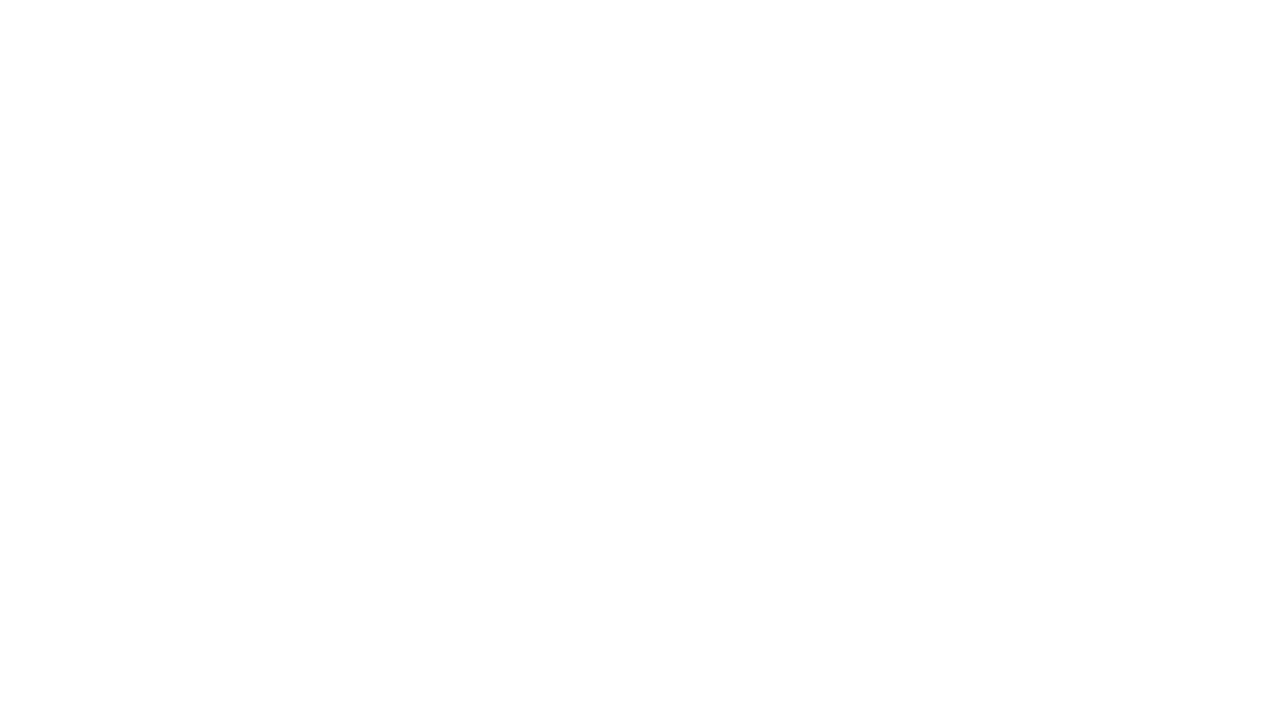

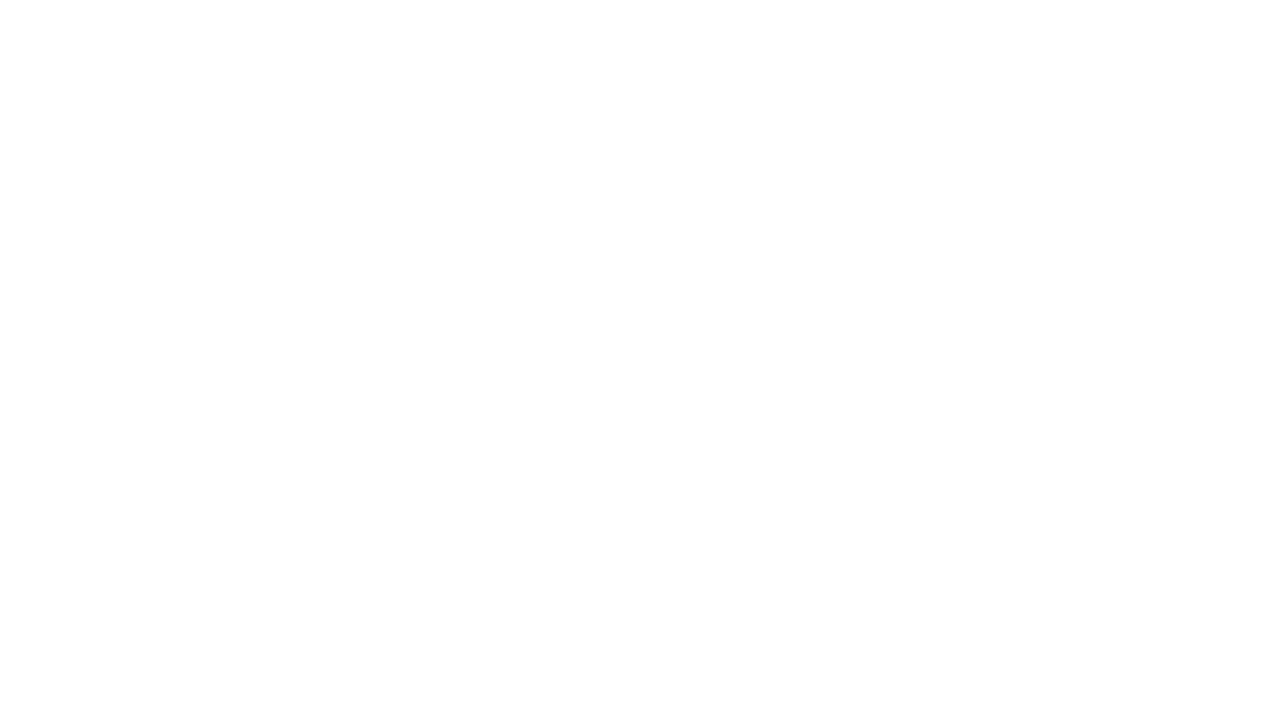